Tests the search functionality on BigBasket by entering a search term and pressing Enter to submit the search

Starting URL: https://www.bigbasket.com/

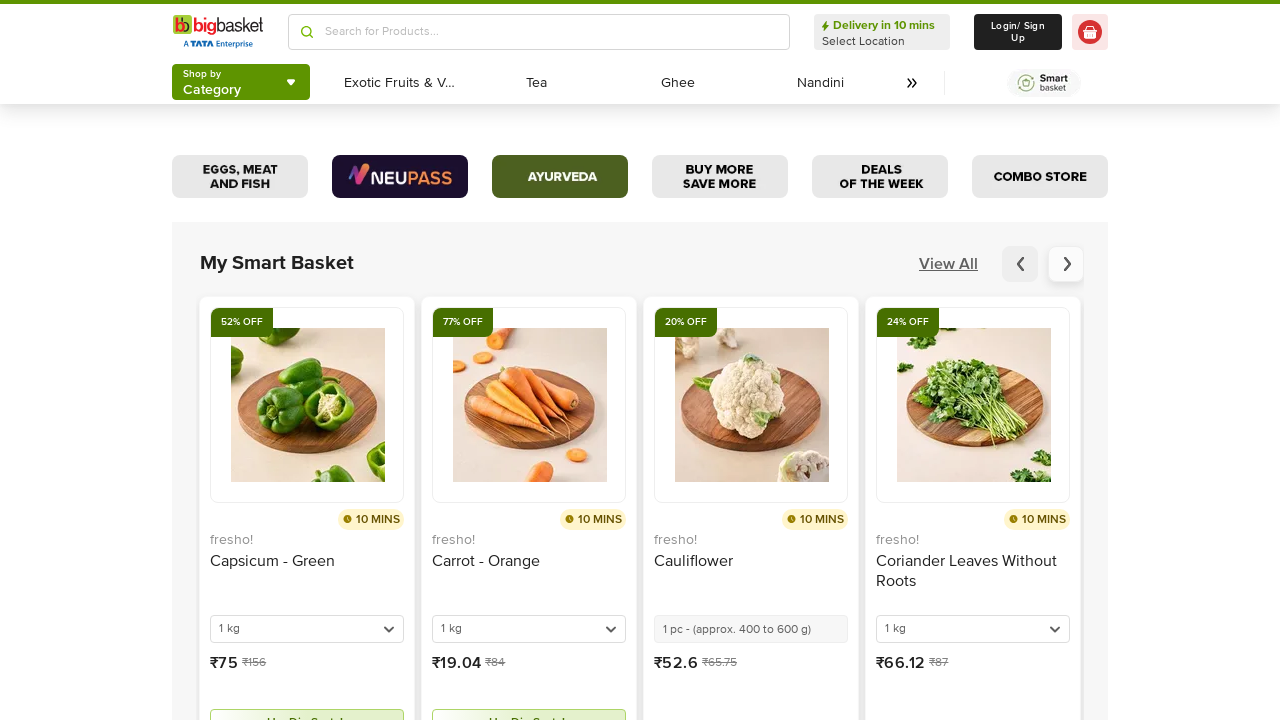

Filled search box with 'Apples' on (//input[@placeholder='Search for Products...'])[2]
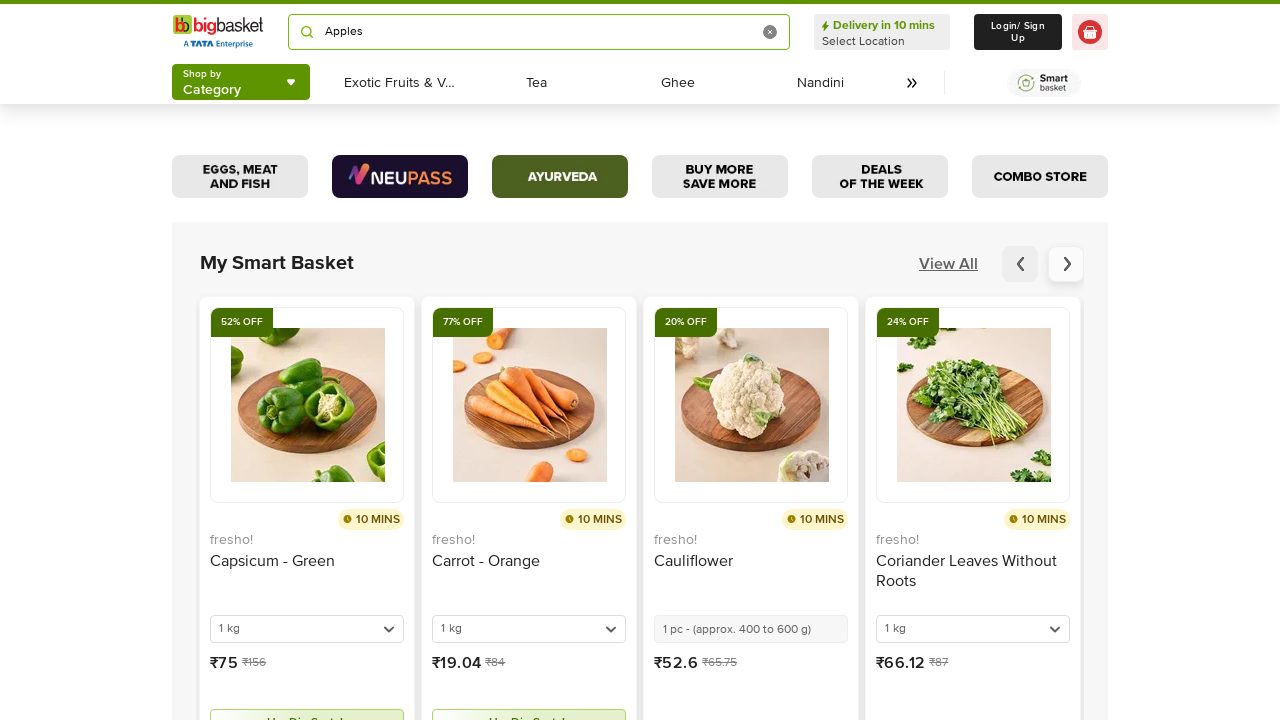

Pressed Enter to submit search for Apples on (//input[@placeholder='Search for Products...'])[2]
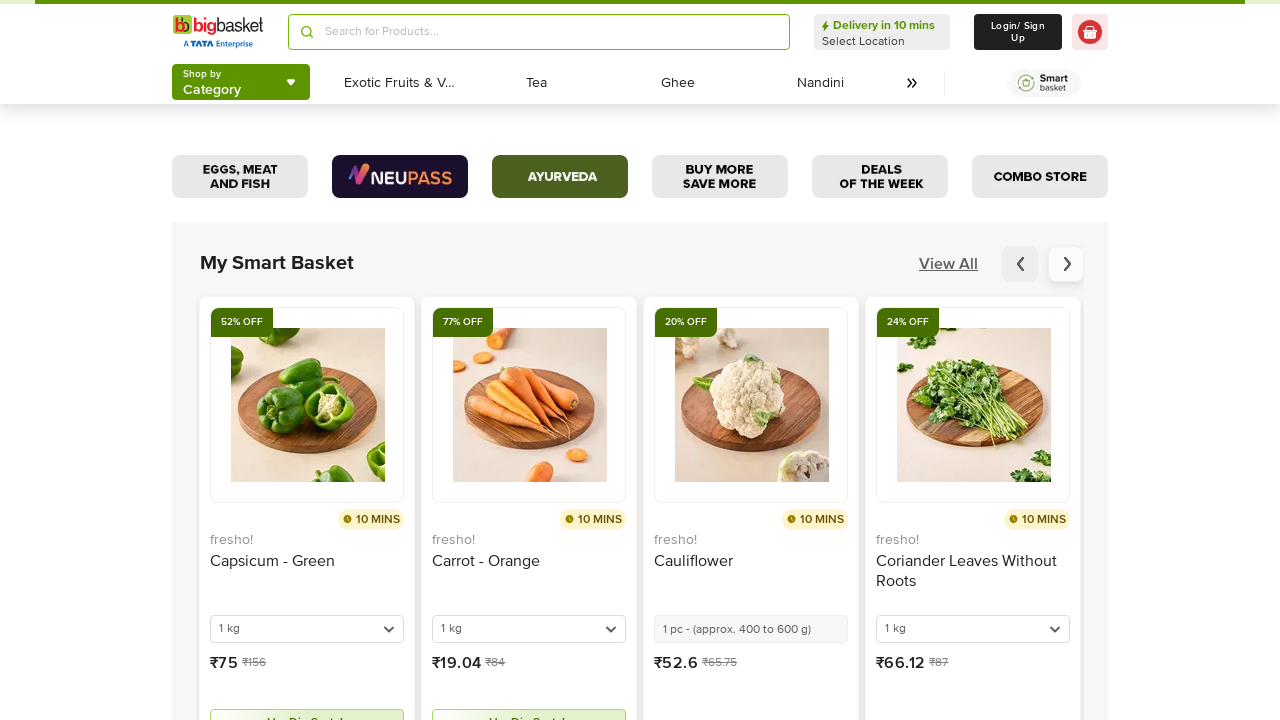

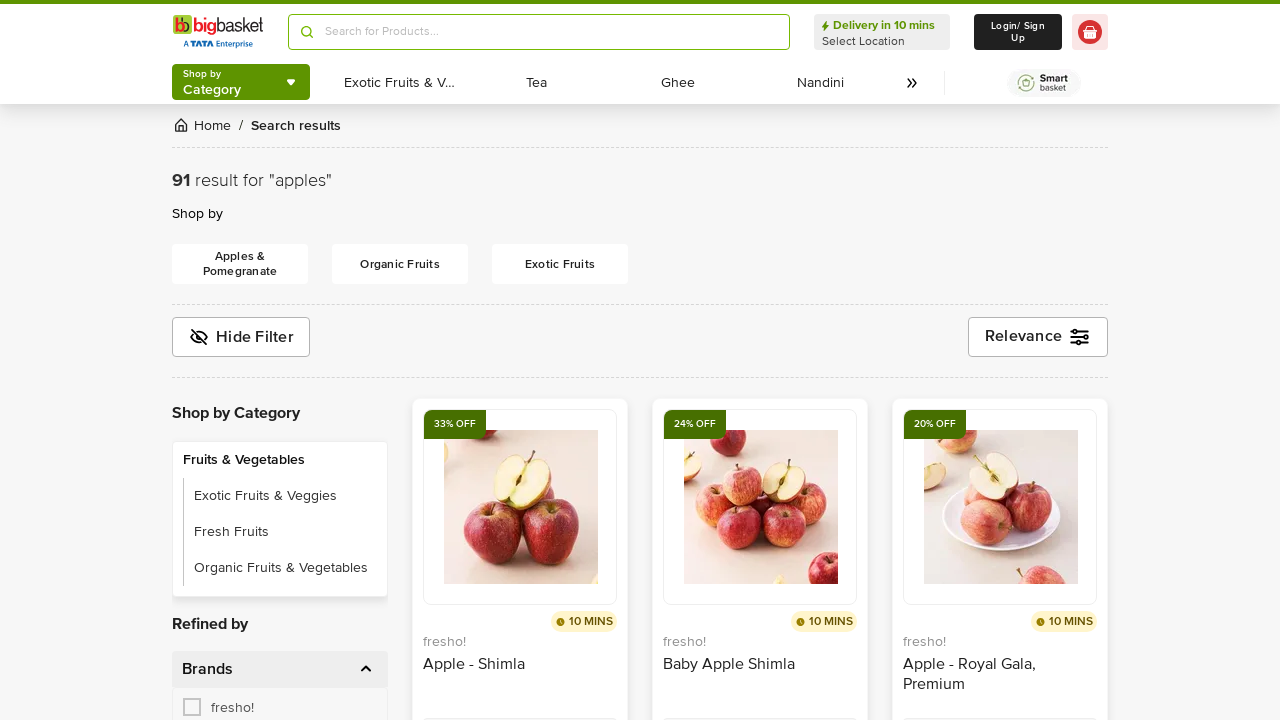